Tests calendar date picker functionality by interacting with multiple date picker elements and selecting specific dates

Starting URL: https://www.hyrtutorials.com/p/calendar-practice.html

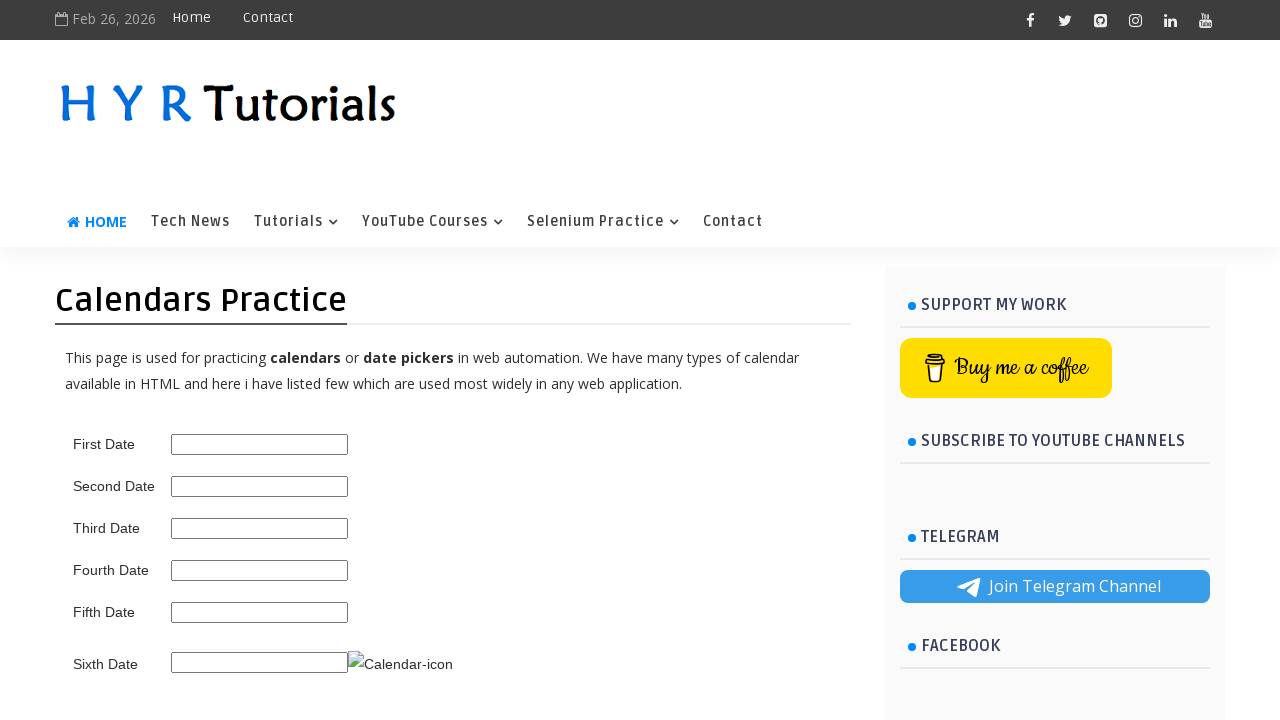

Clicked on second date picker to open calendar at (260, 486) on #second_date_picker
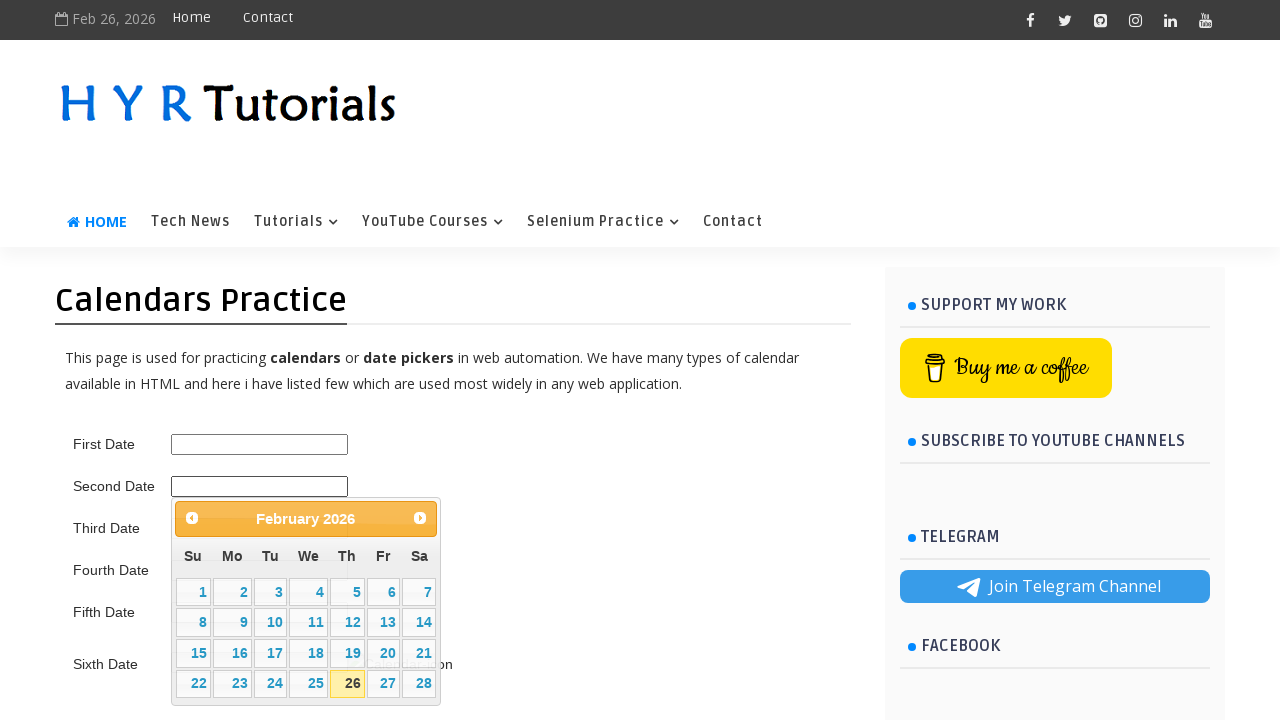

Calendar became visible
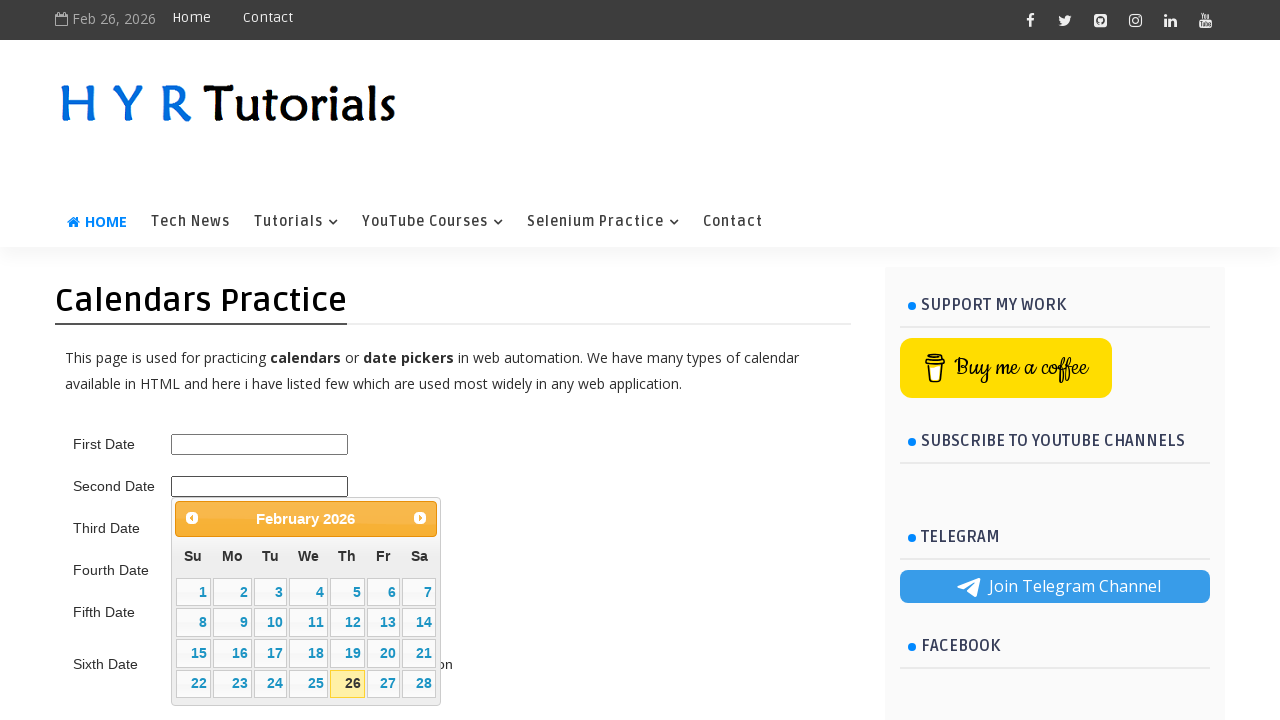

Double-clicked next month arrow to navigate forward two months at (420, 518) on a.ui-datepicker-next.ui-corner-all
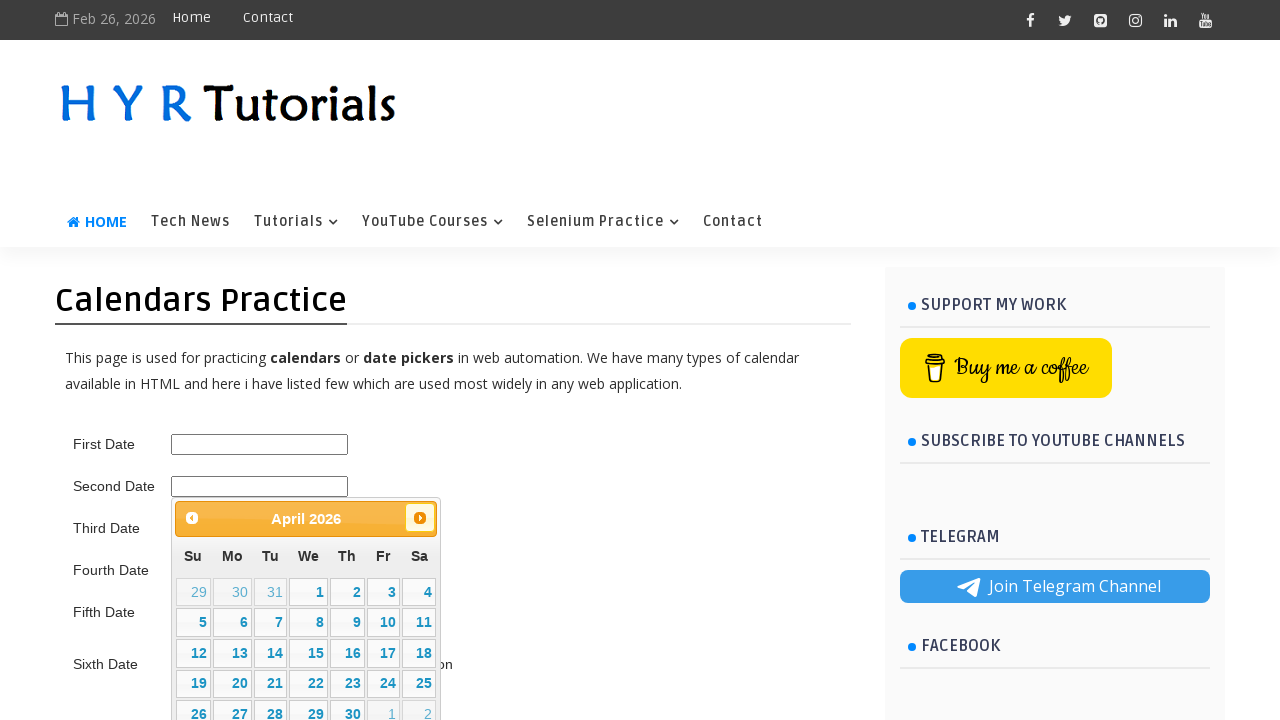

Waited for calendar to update after navigation
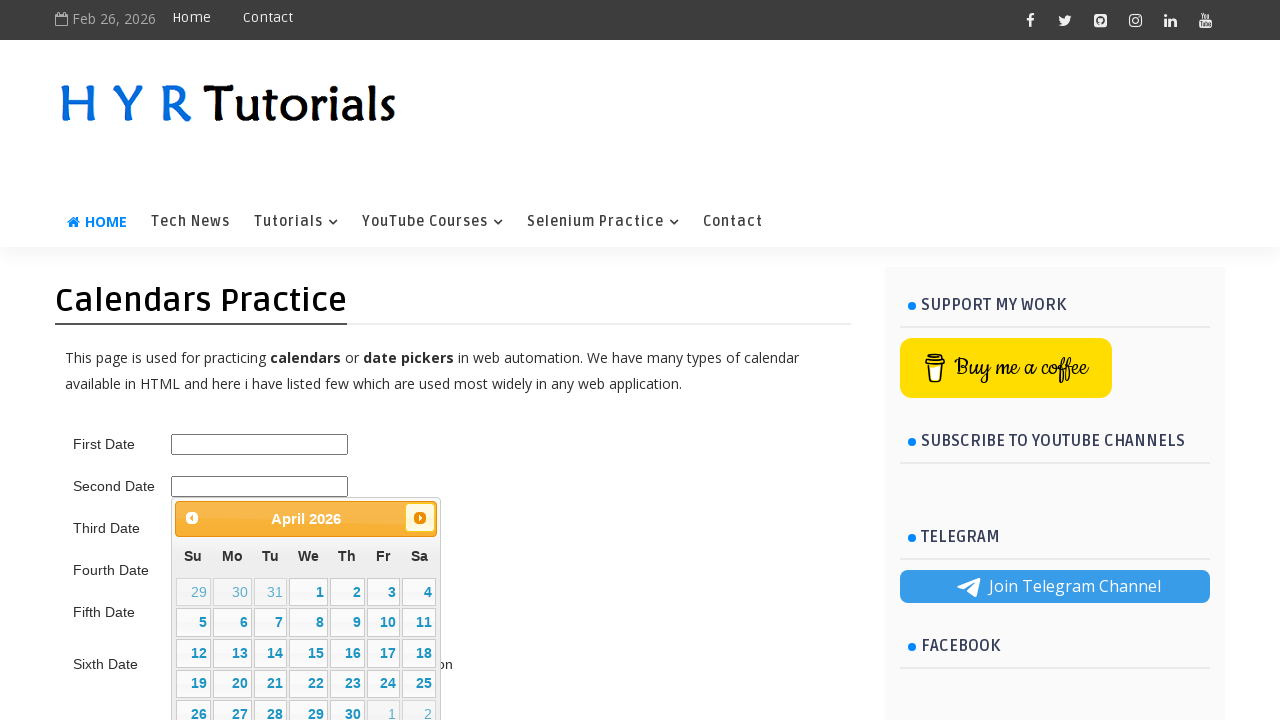

Selected day 23 from the calendar at (347, 684) on //table[contains(@class,'ui-datepicker-calendar')]//tr//td[not(contains(@class,'
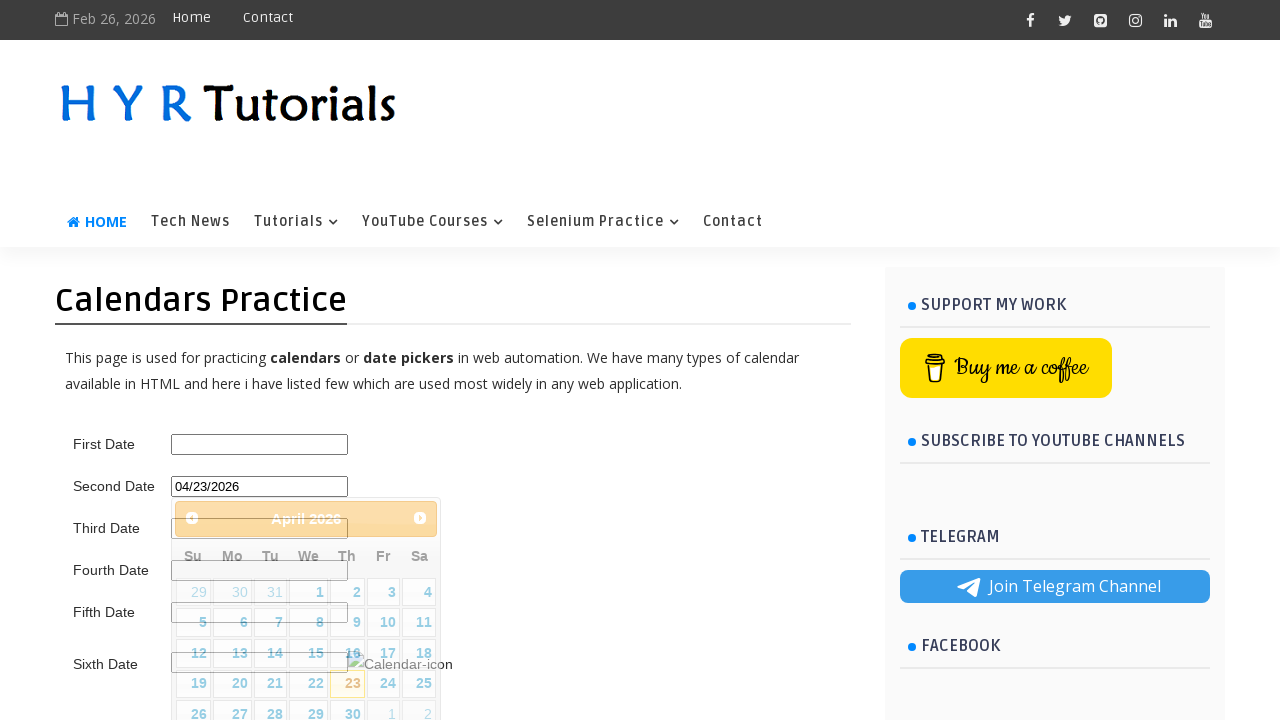

Clicked on third date picker to open calendar at (260, 528) on #third_date_picker
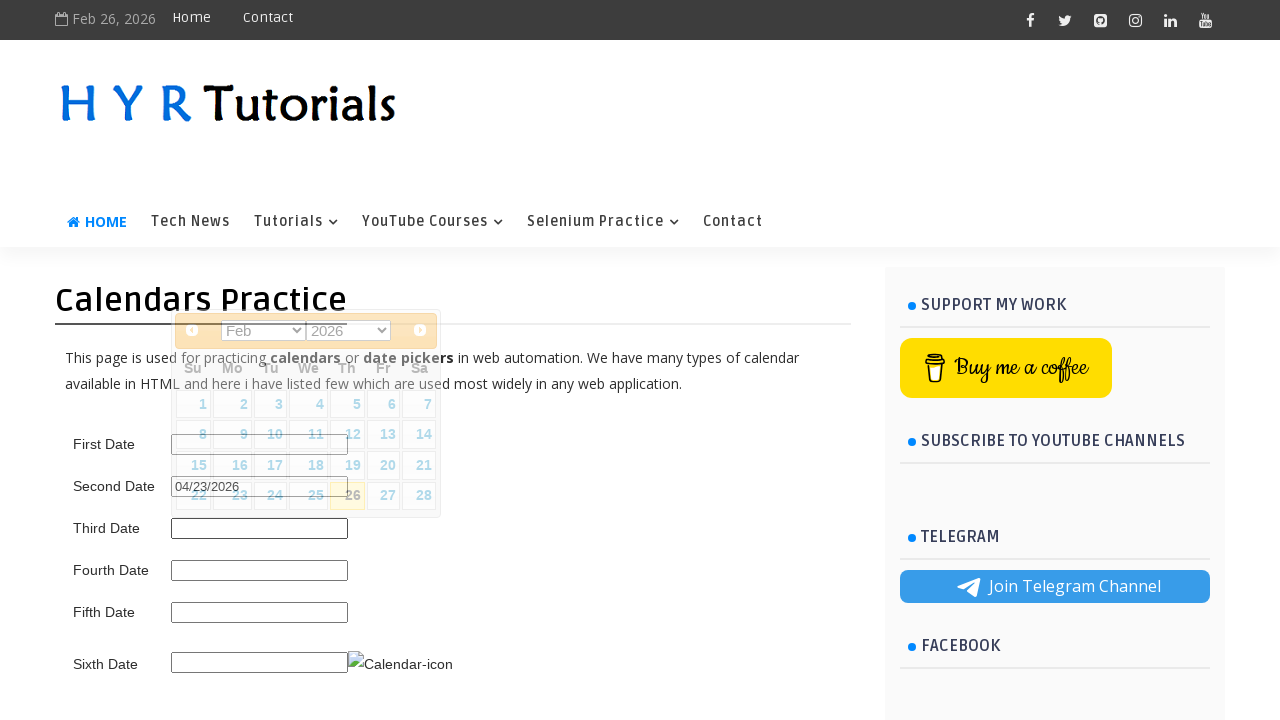

Third calendar became visible
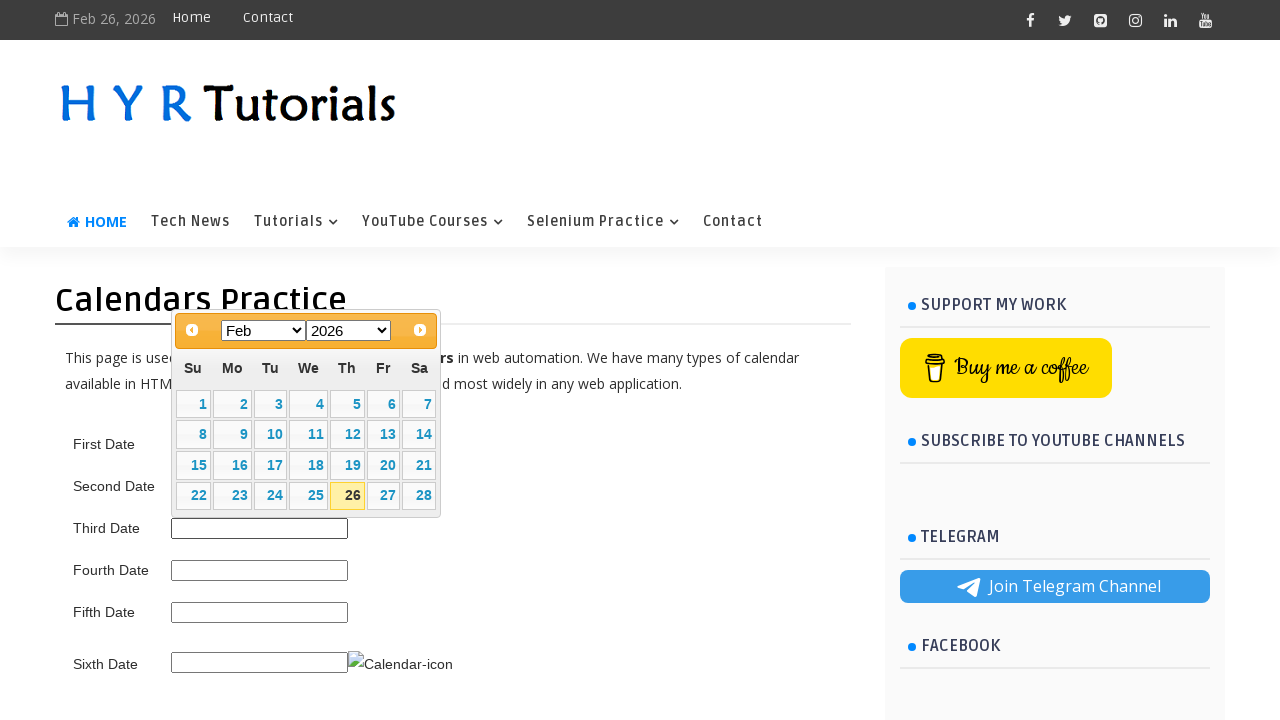

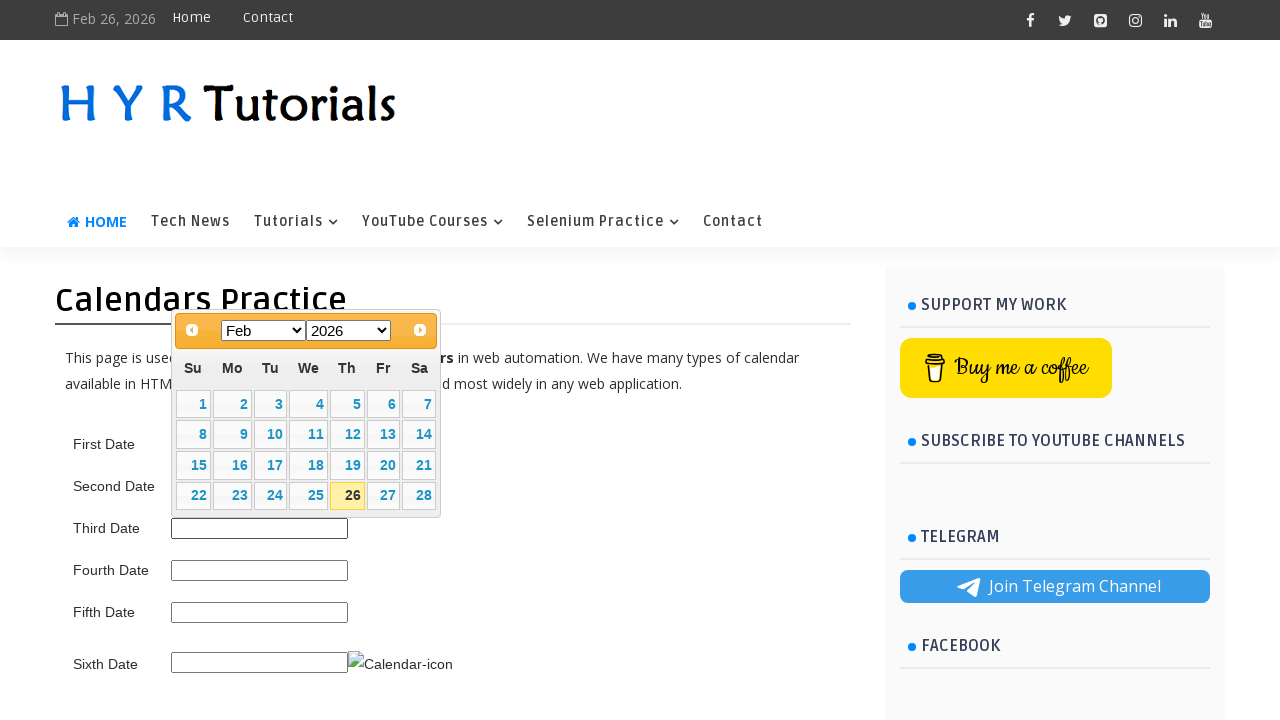